Tests the flight booking flow on BlazeDemo by selecting departure and destination cities, choosing a flight, filling in payment details, and verifying the purchase confirmation.

Starting URL: https://www.blazedemo.com/

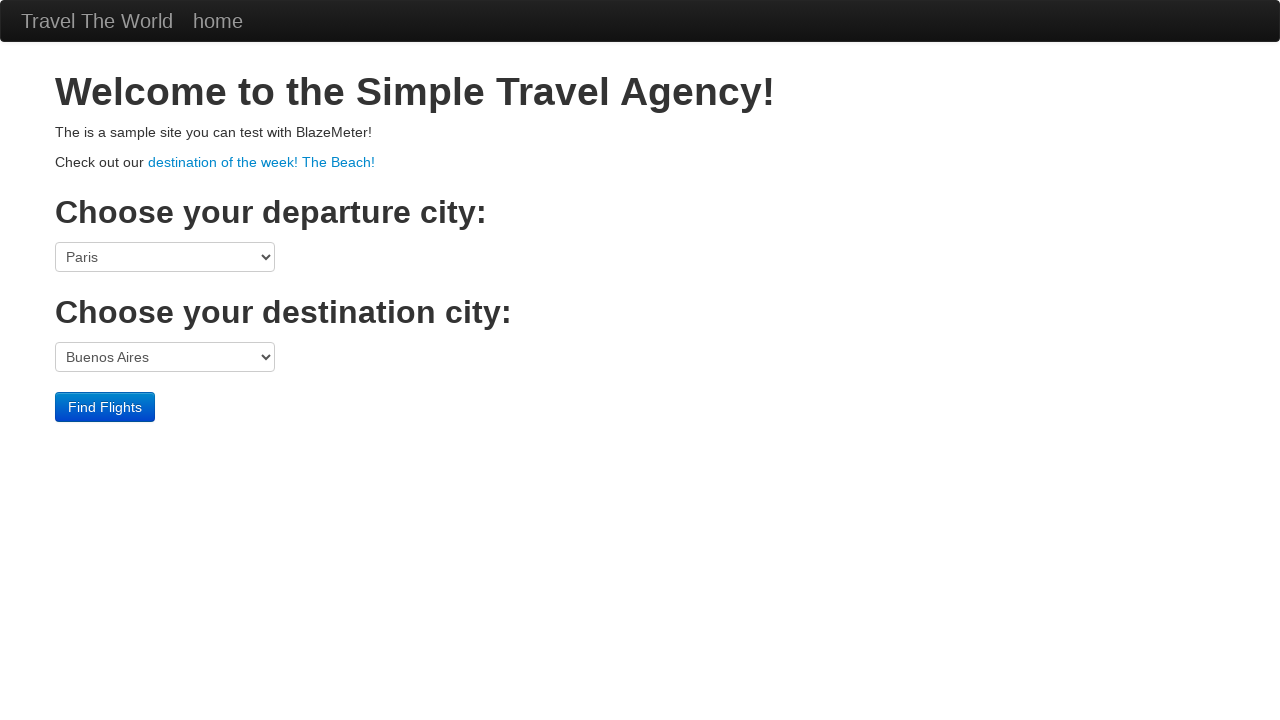

Clicked departure city dropdown at (165, 257) on select[name='fromPort']
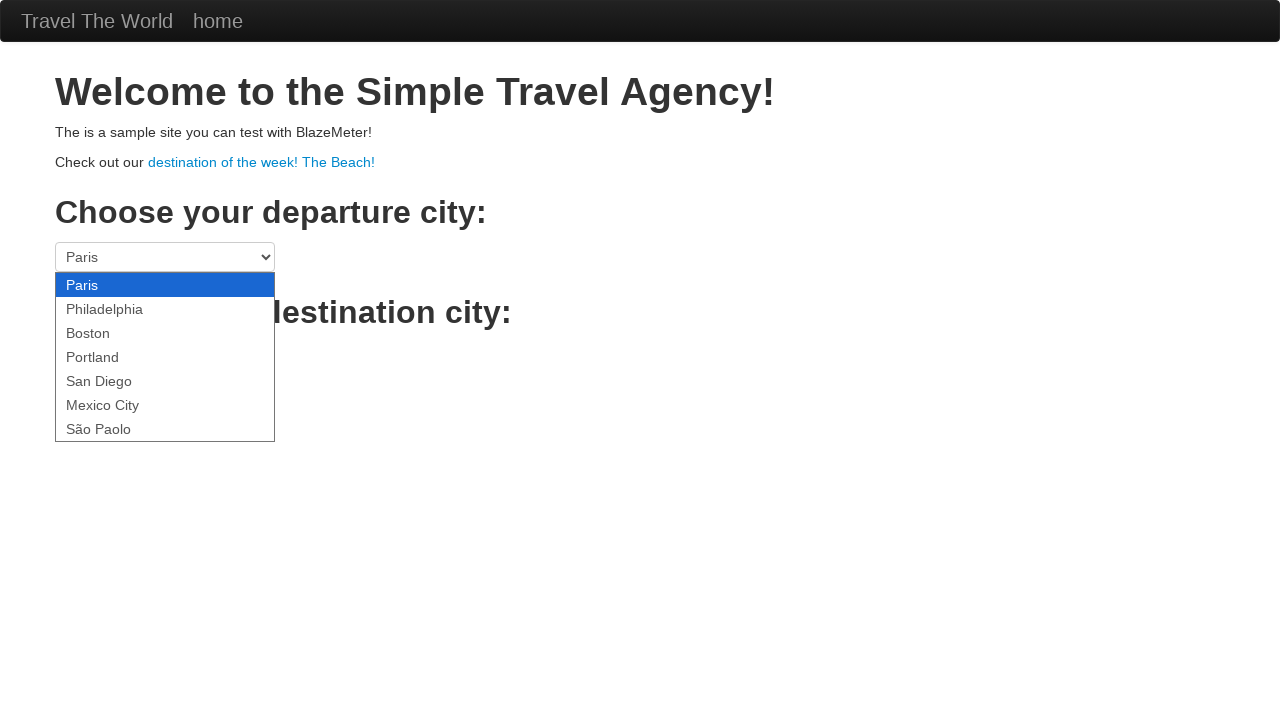

Selected São Paolo as departure city on select[name='fromPort']
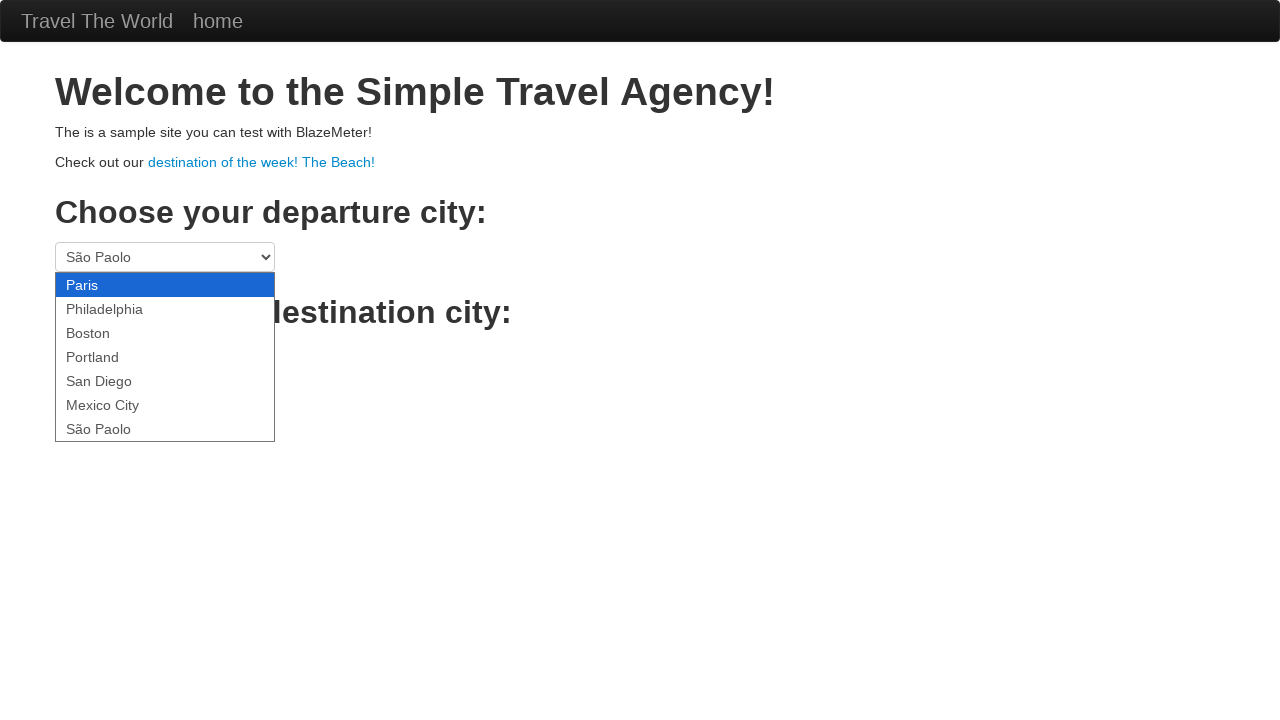

Clicked destination city dropdown at (165, 357) on select[name='toPort']
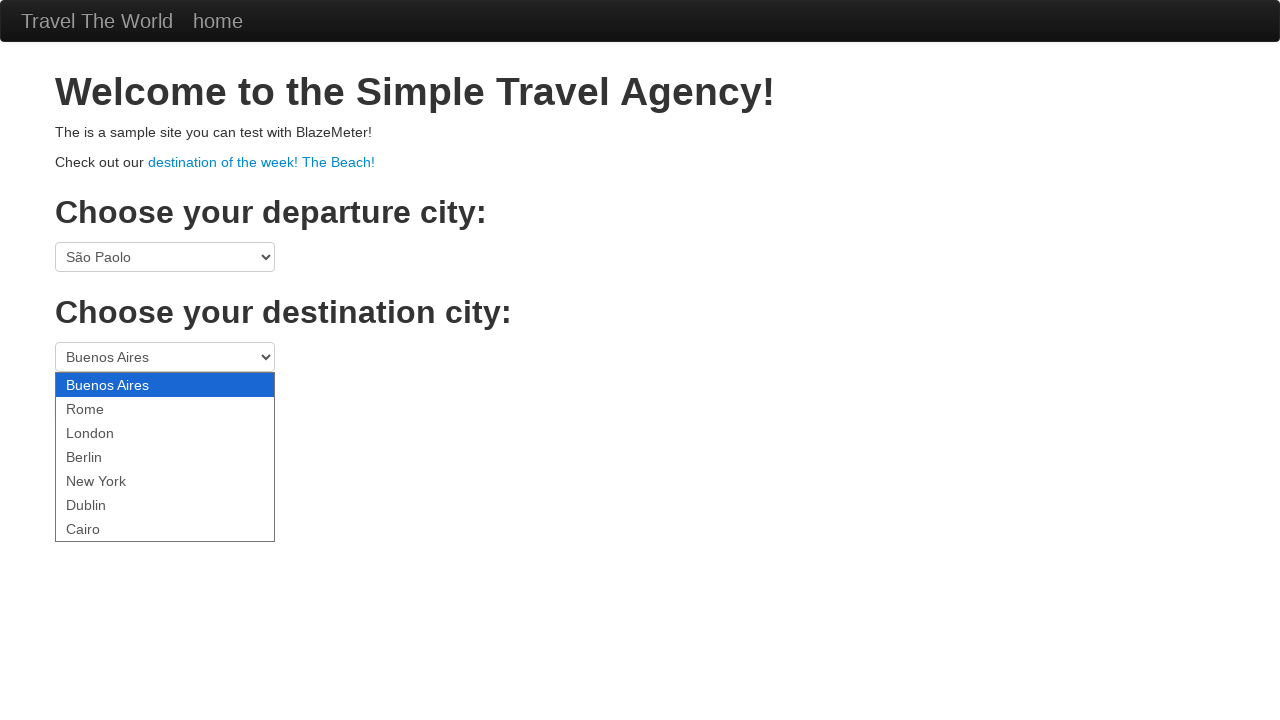

Selected Cairo as destination city on select[name='toPort']
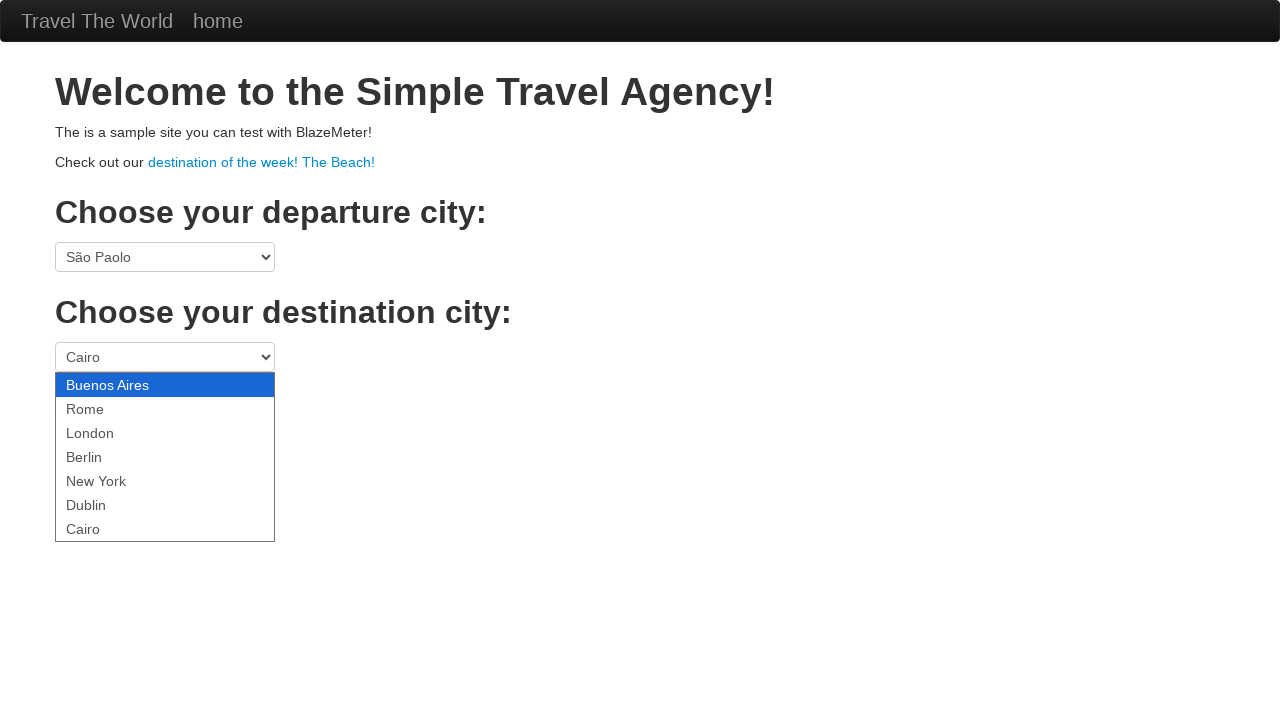

Clicked Find Flights button at (105, 407) on .btn-primary
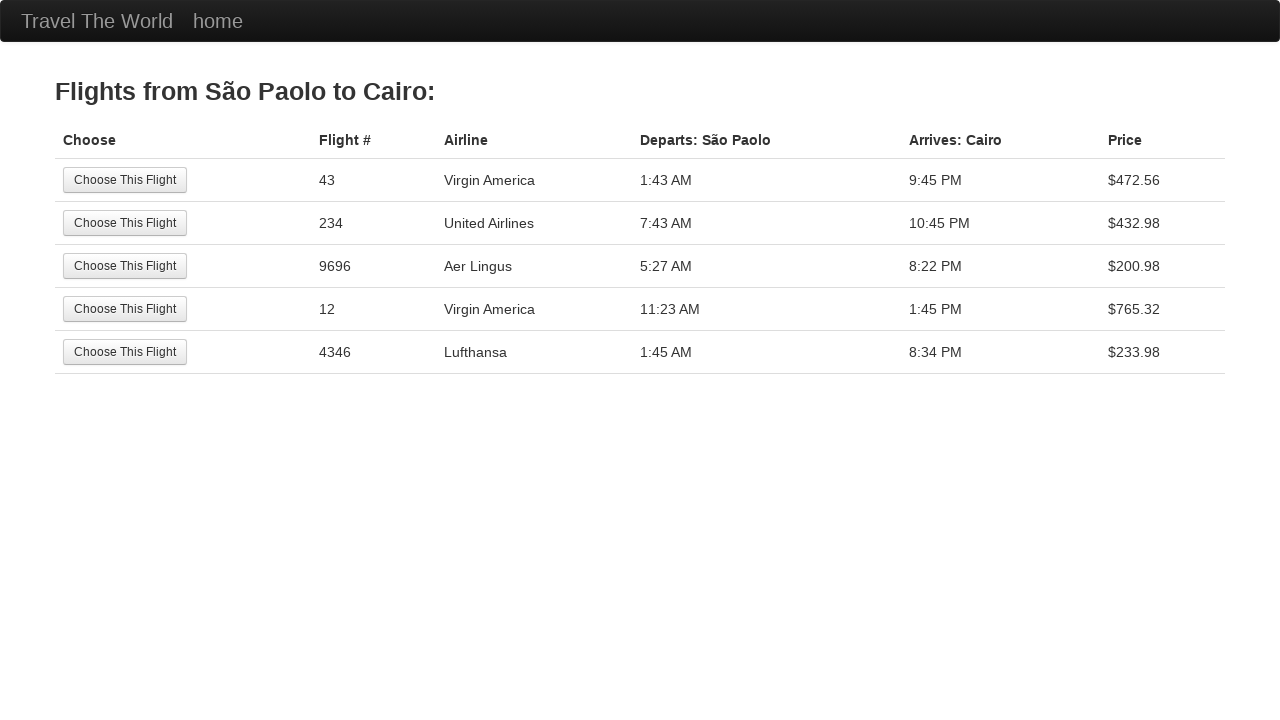

Selected first flight option at (125, 180) on tr:nth-child(1) .btn
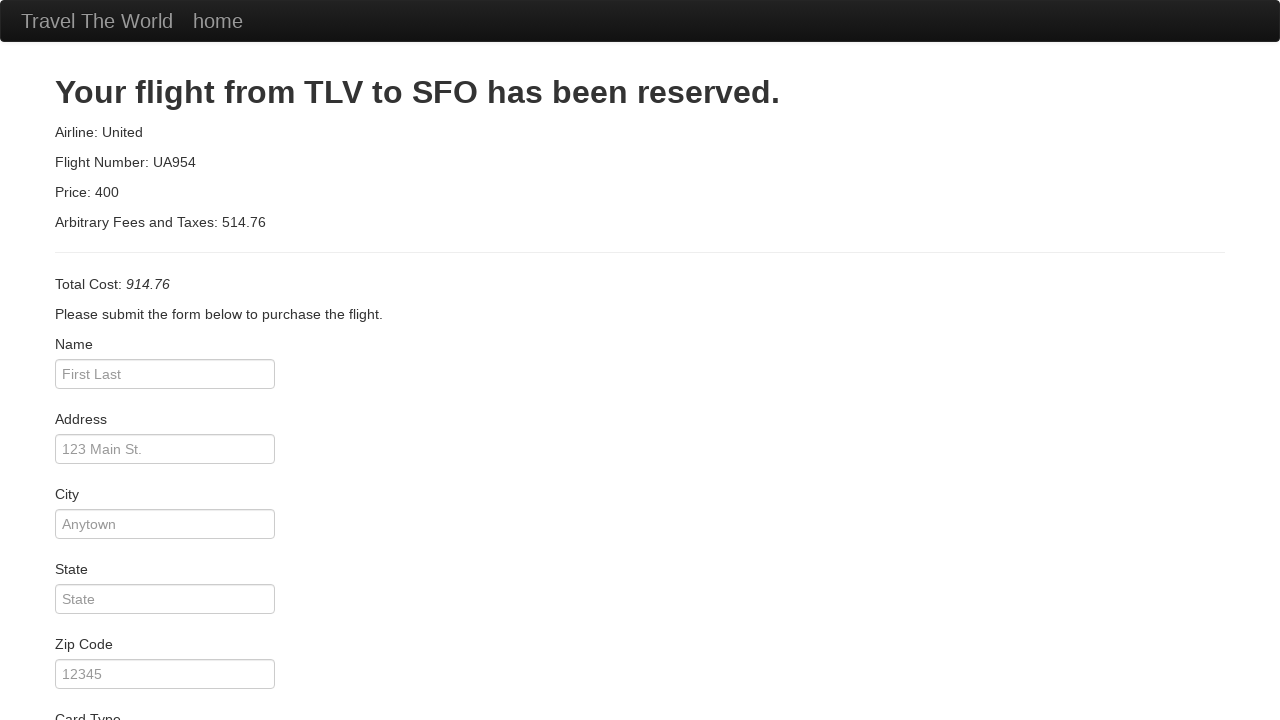

Clicked card type dropdown at (165, 360) on #cardType
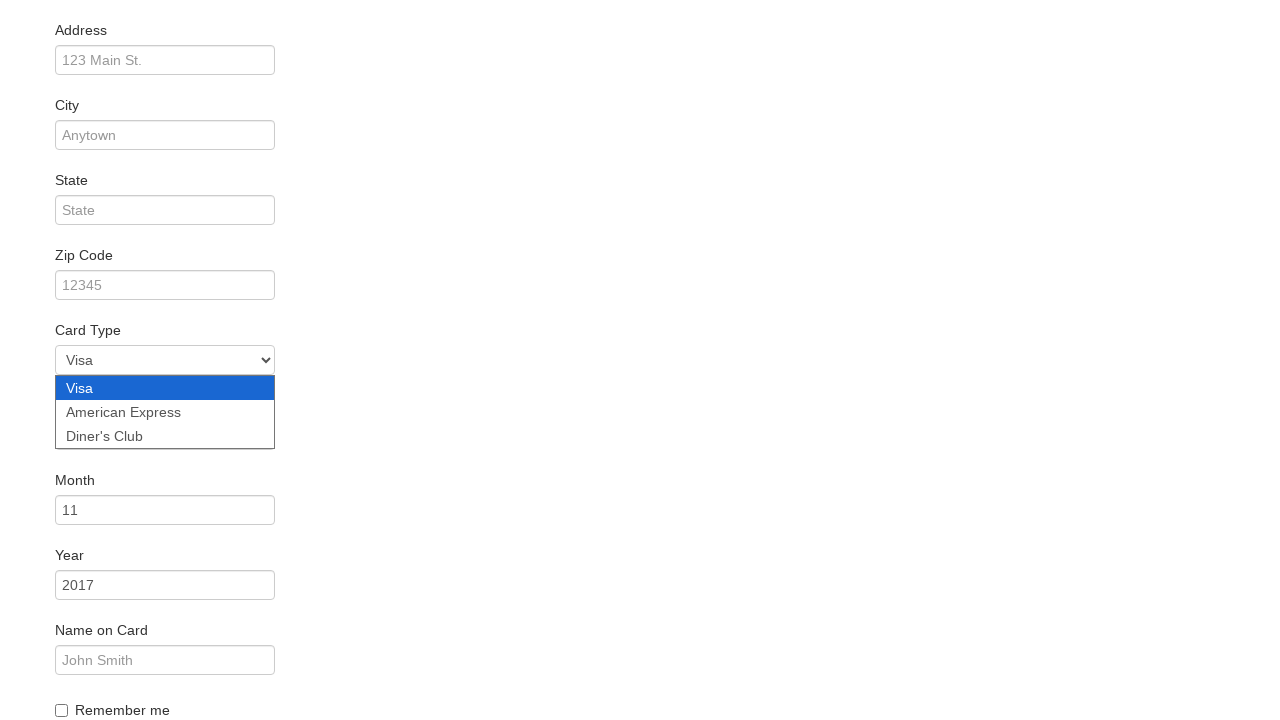

Selected American Express as card type on #cardType
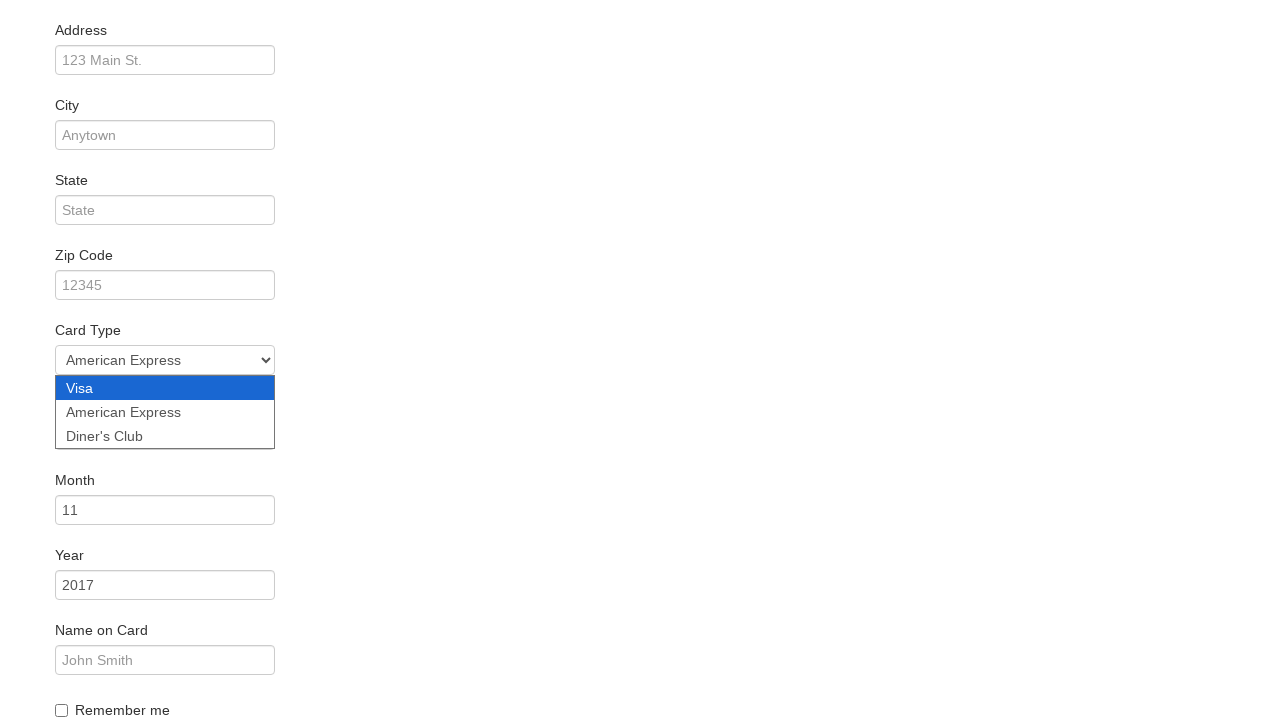

Checked remember me checkbox at (62, 710) on #rememberMe
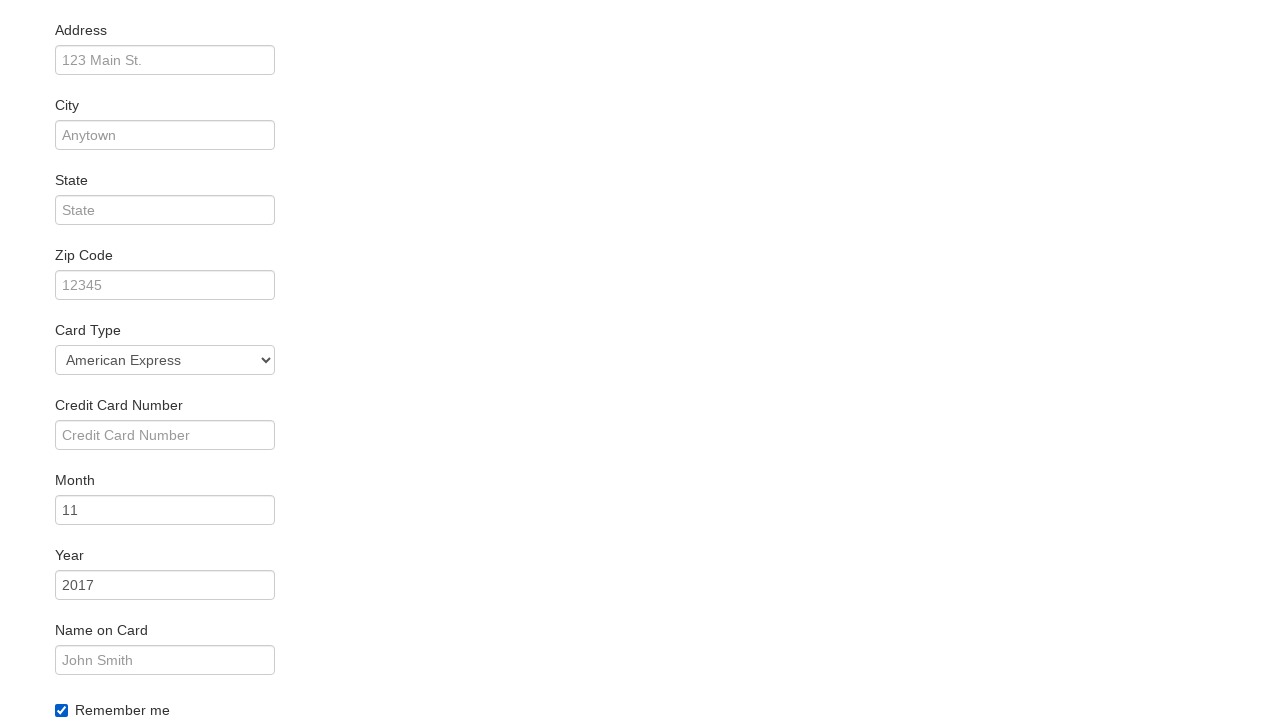

Clicked name input field at (165, 360) on #inputName
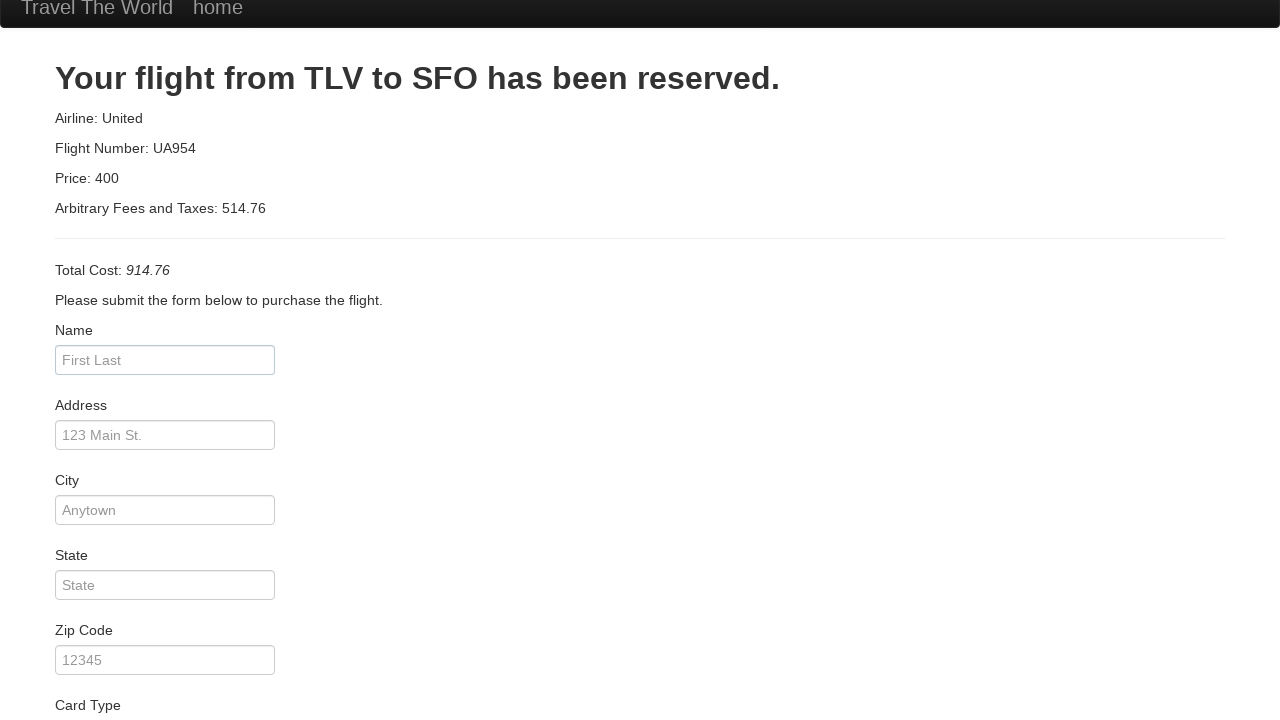

Filled in passenger name 'Juca Pato' on #inputName
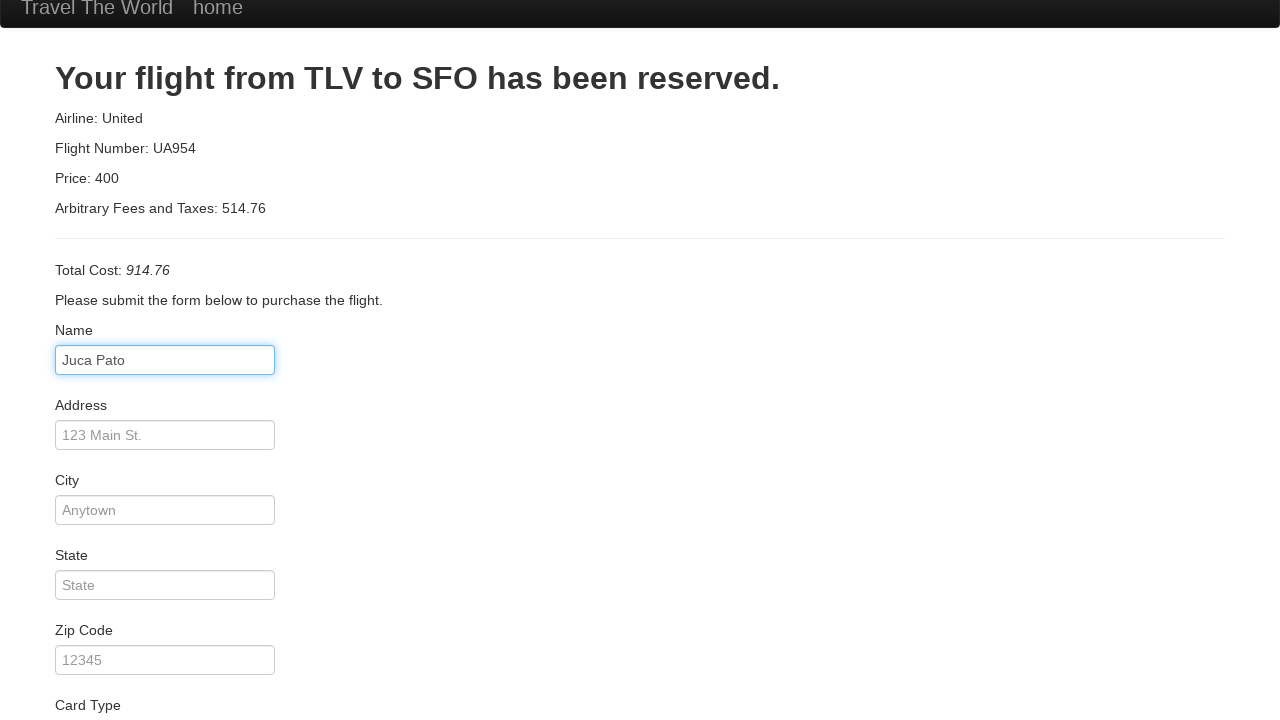

Clicked form control group area at (640, 352) on .control-group:nth-child(2)
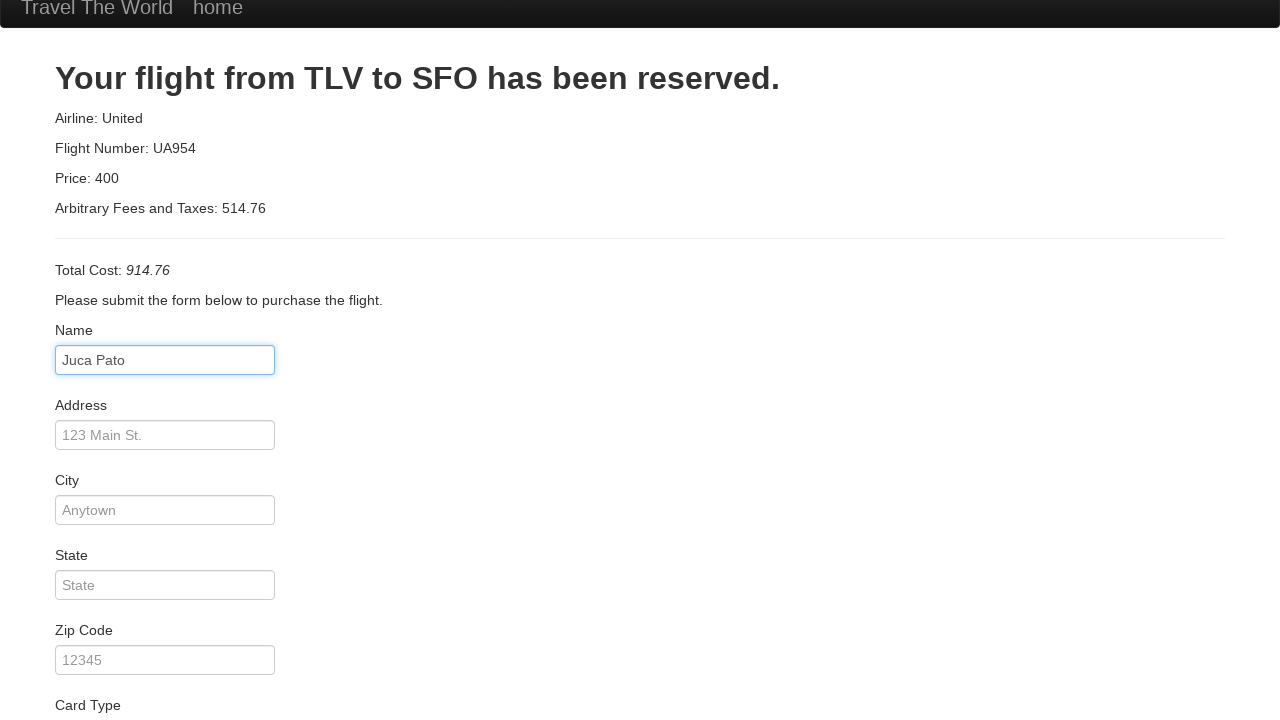

Clicked purchase button to submit payment at (118, 685) on .btn-primary
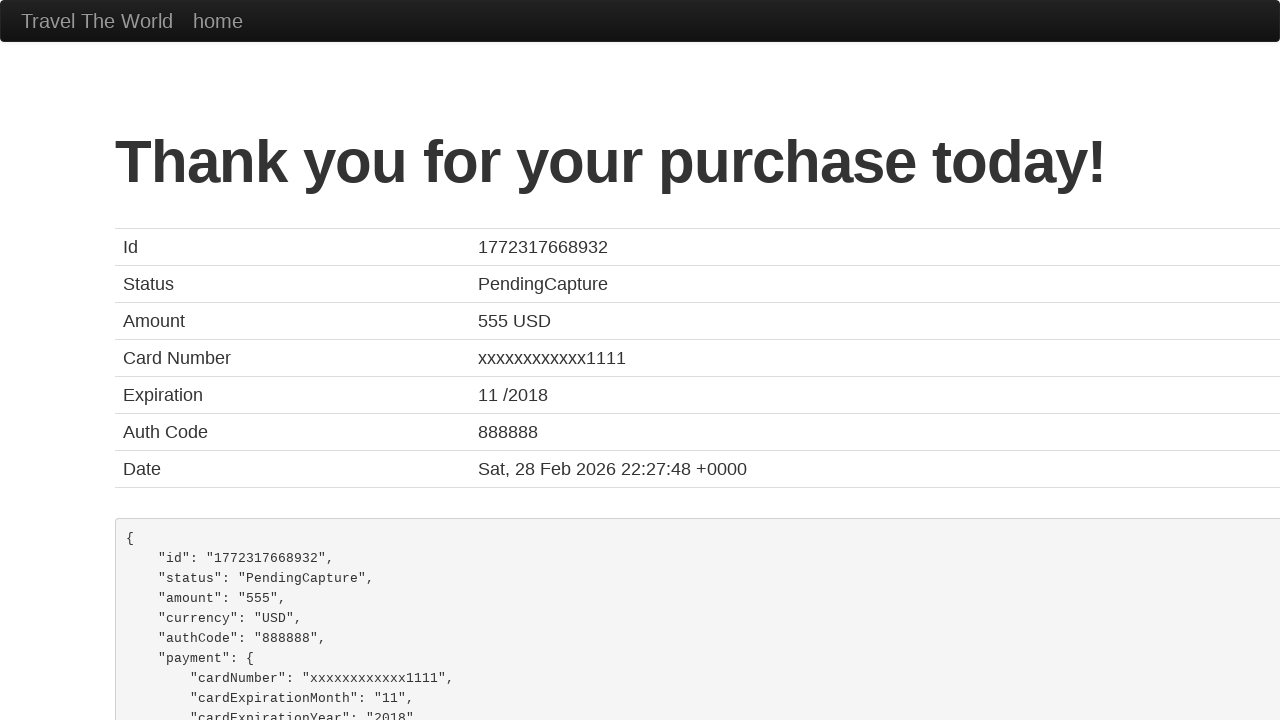

Confirmation page loaded with heading
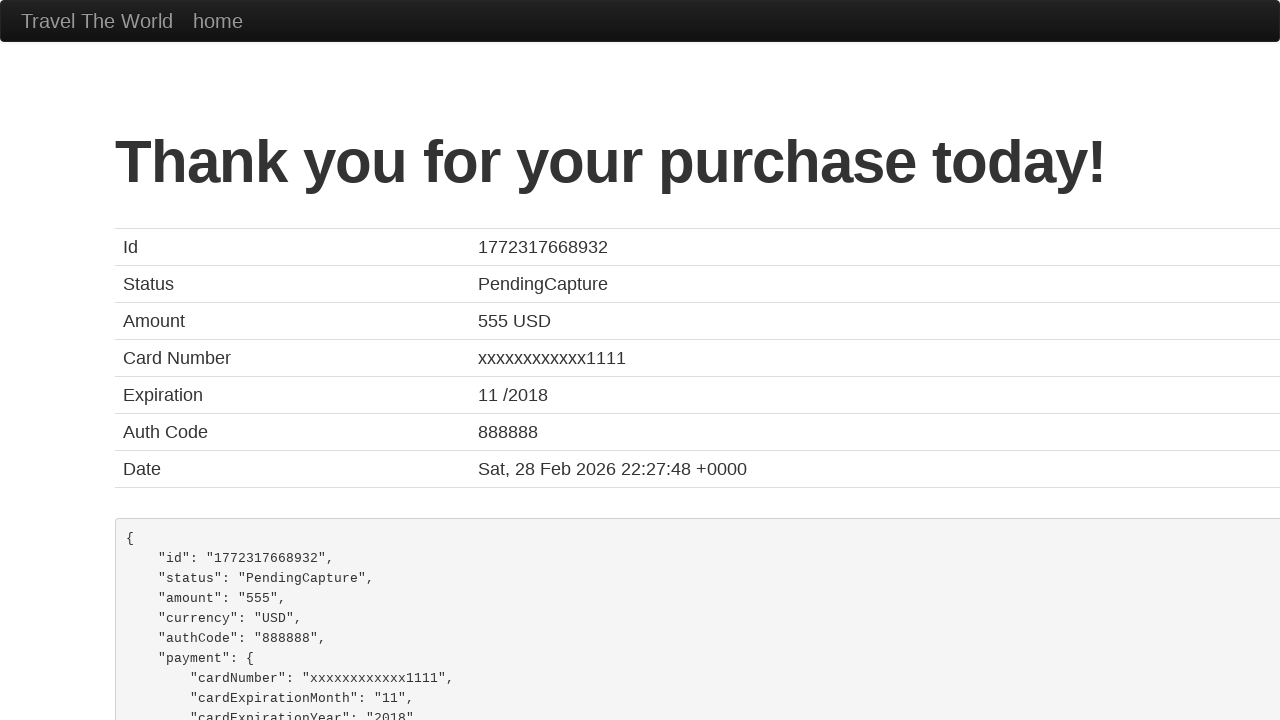

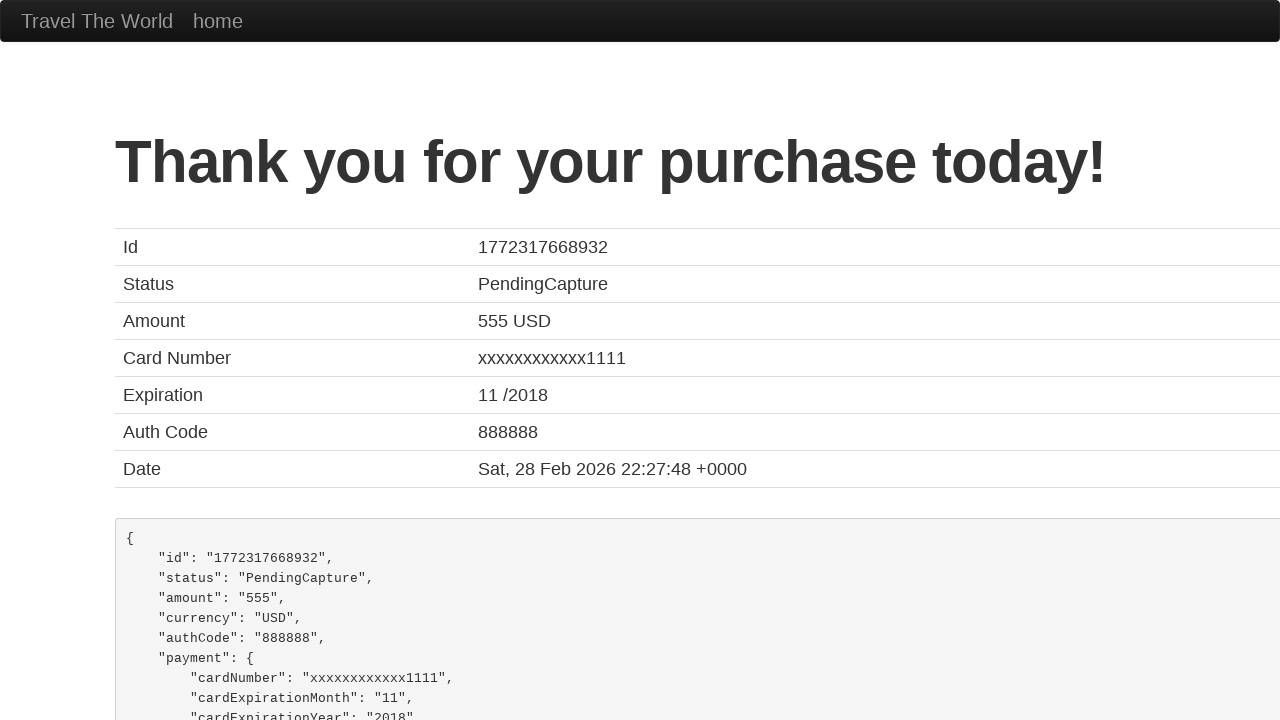